Navigates to Hepsiburada website and locates the "Siparişlerim" (My Orders) link to verify its presence and attributes

Starting URL: https://www.hepsiburada.com/

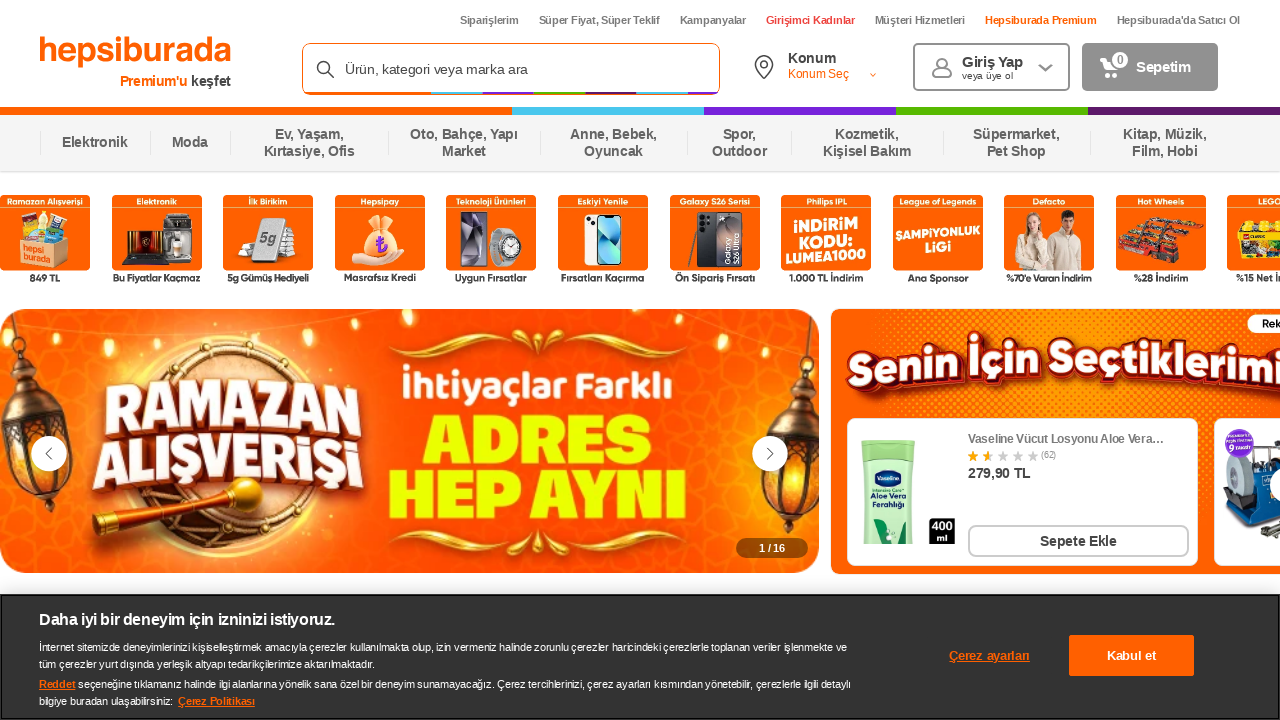

Navigated to Hepsiburada website
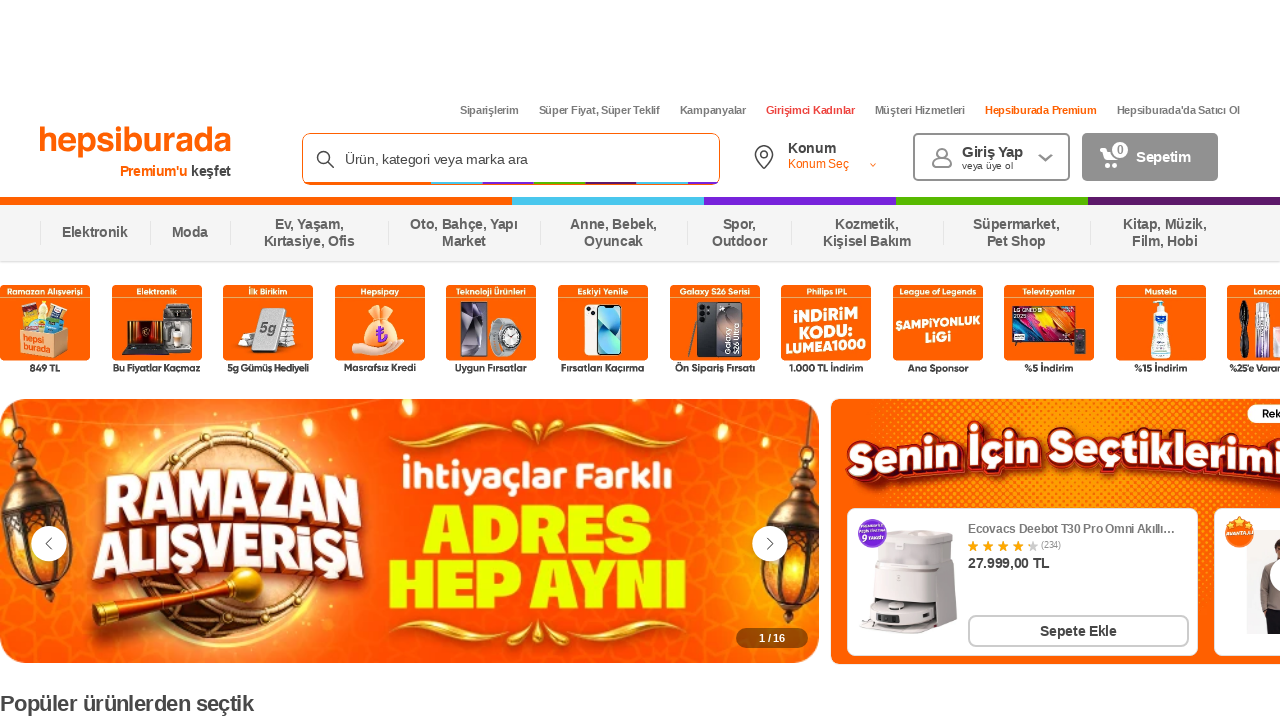

Located 'Siparişlerim' (My Orders) link element
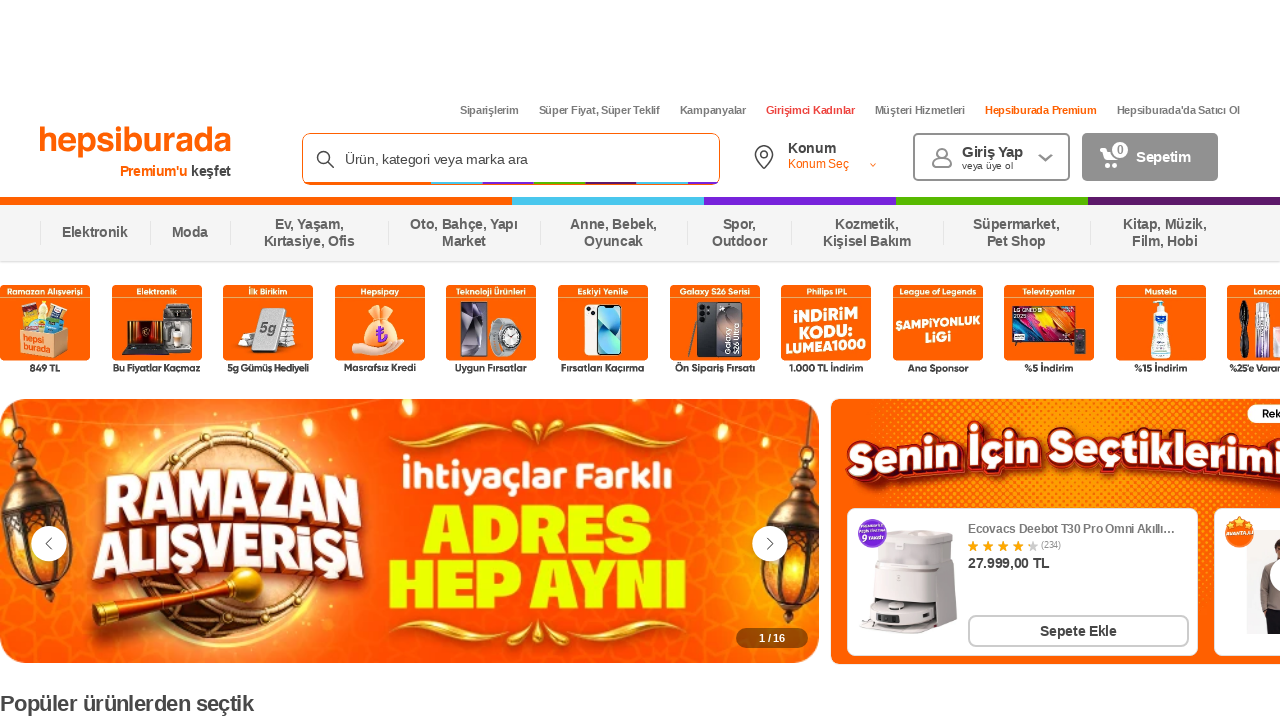

Verified 'Siparişlerim' link is present and visible
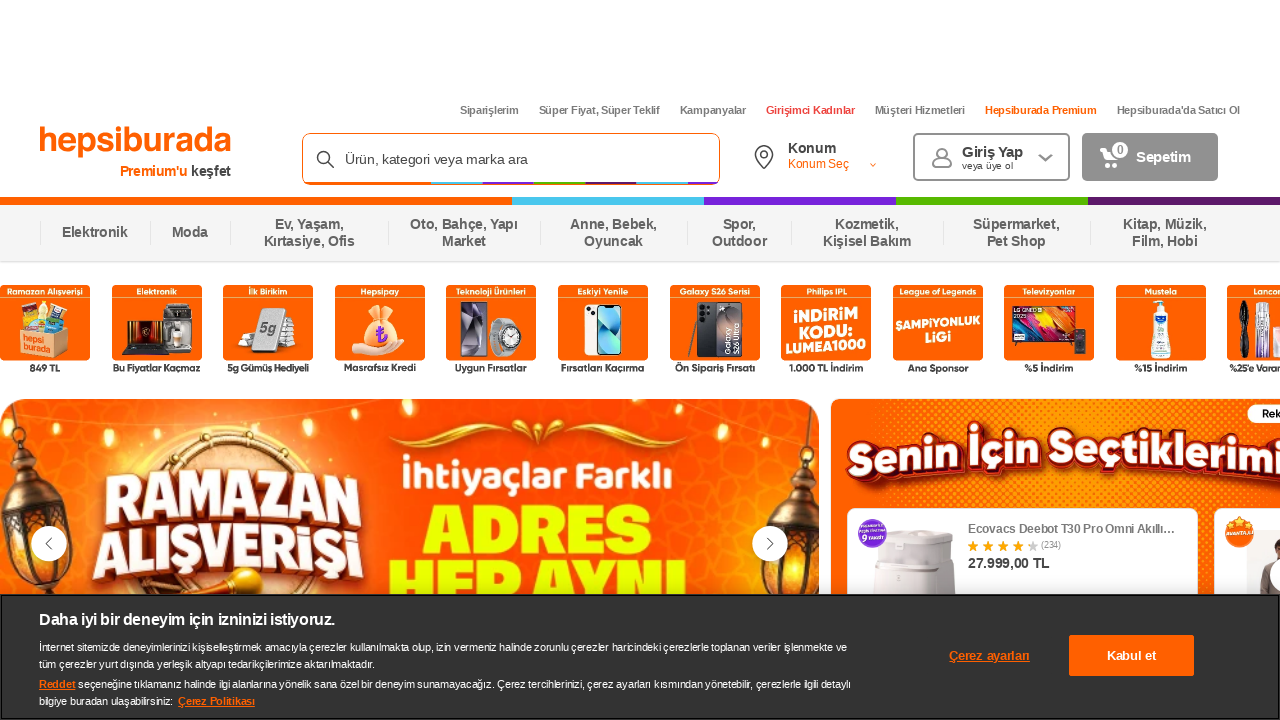

Retrieved link text: 'Siparişlerim'
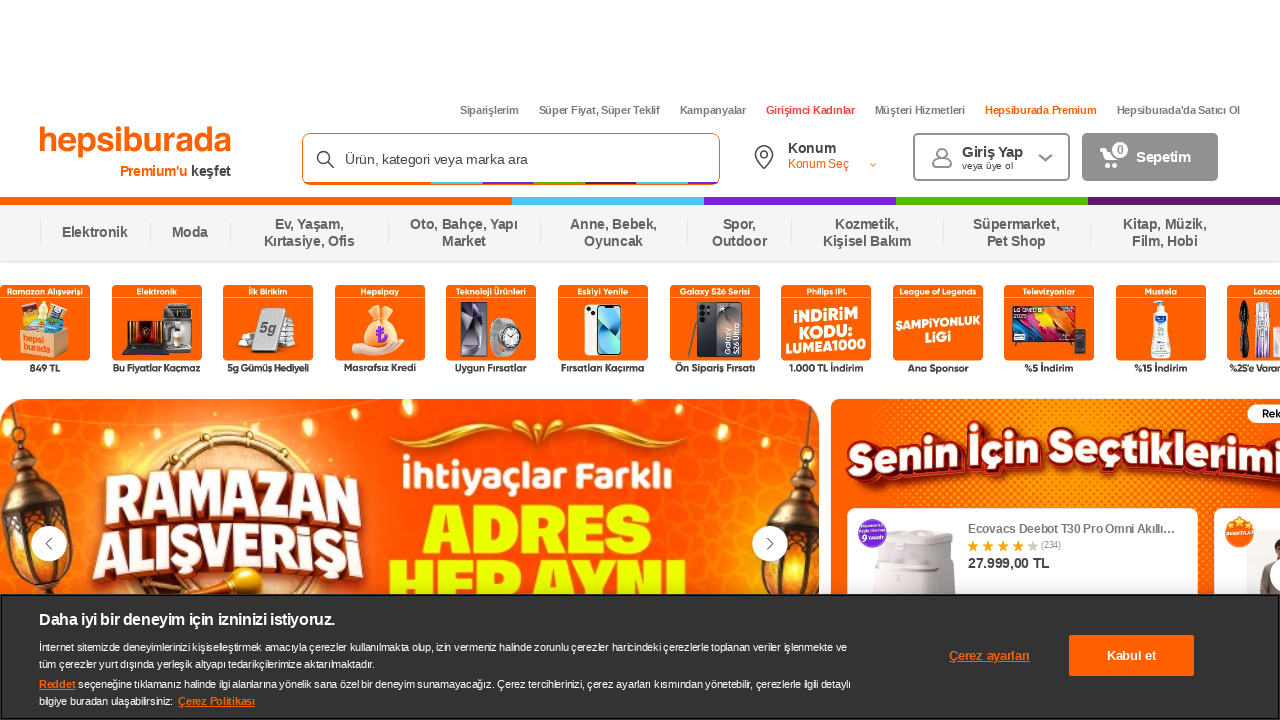

Retrieved link href attribute: 'https://www.hepsiburada.com/siparislerim'
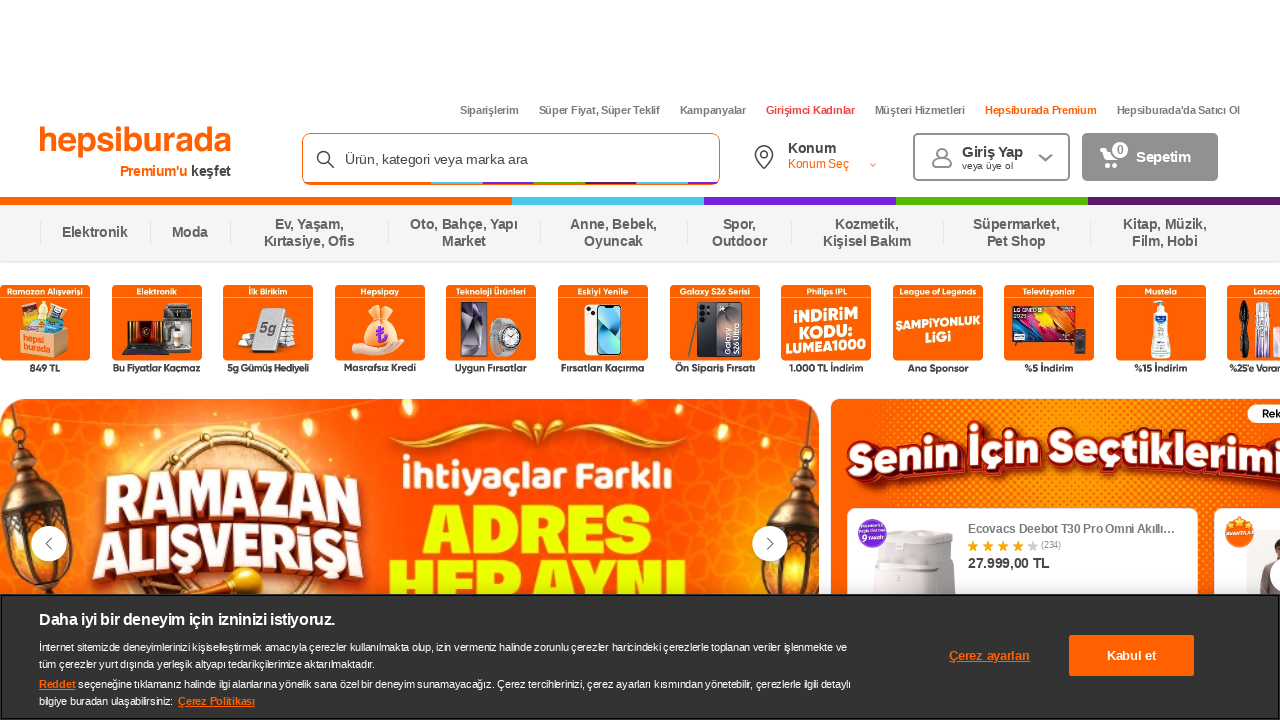

Retrieved link title attribute: 'Siparişlerim'
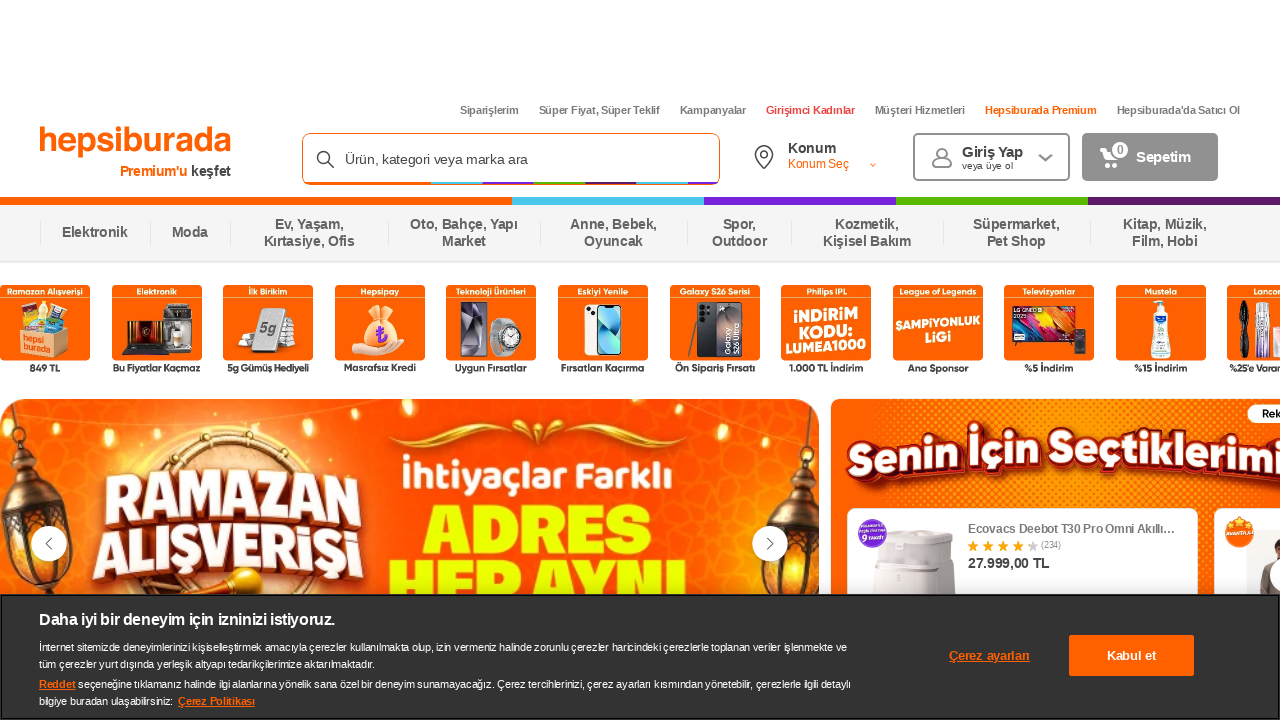

Retrieved link rel attribute: 'nofollow'
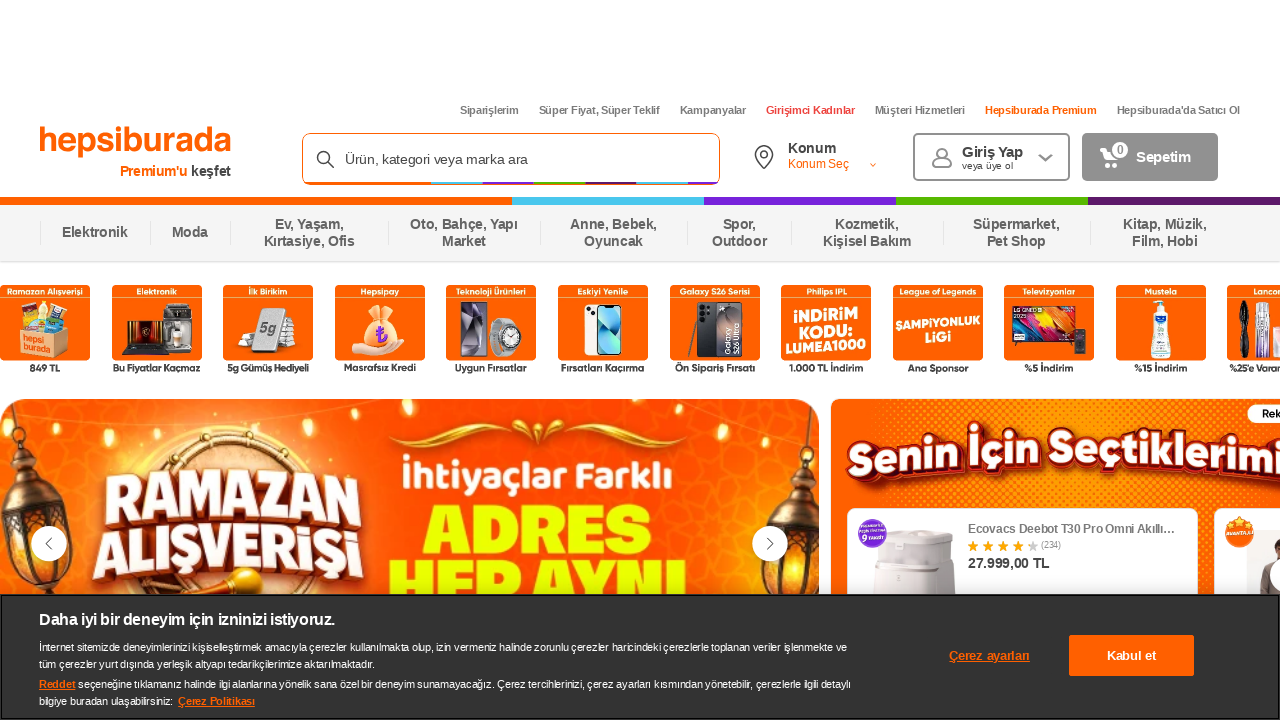

Printed extracted link attributes for verification
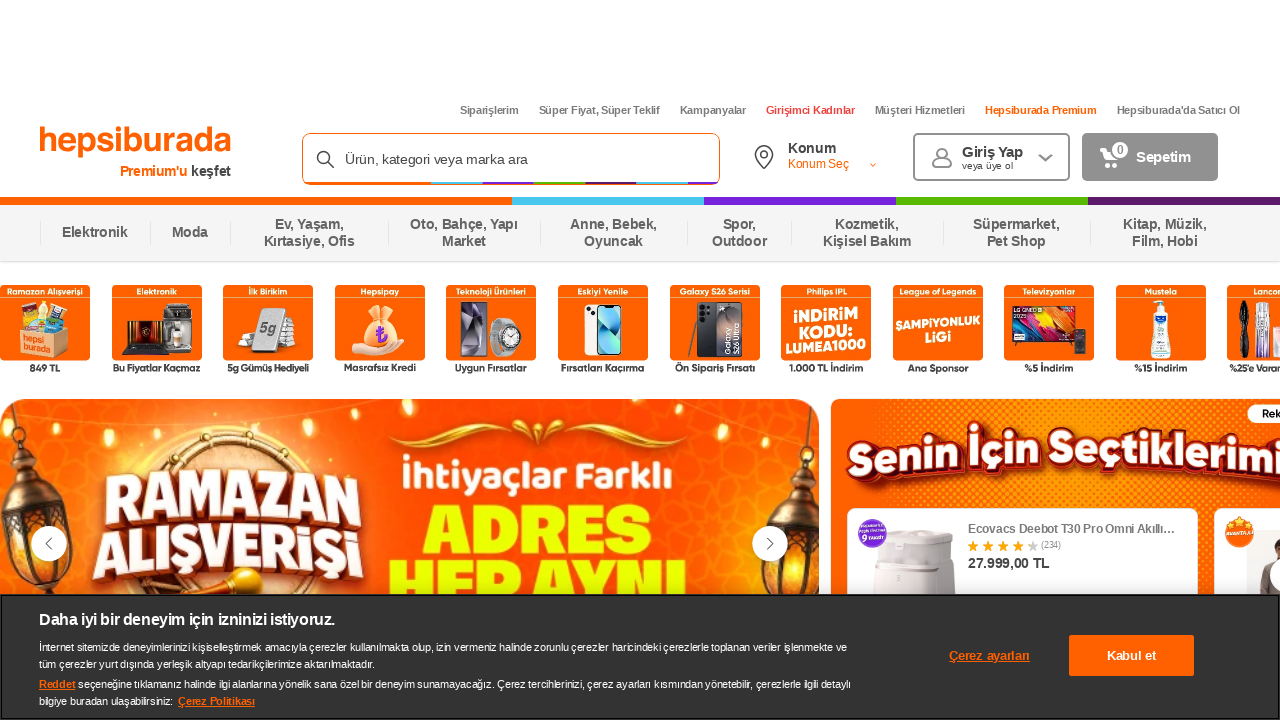

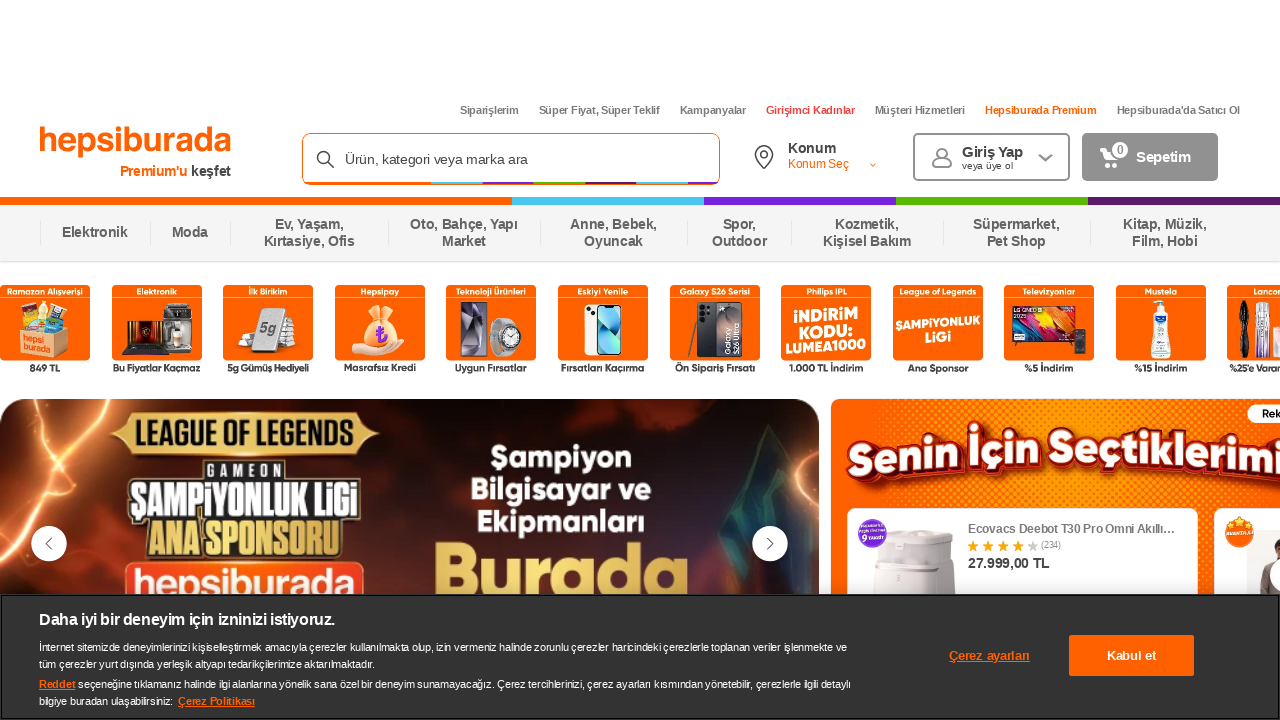